Tests the Python.org search functionality by entering "pycon" as a search query, submitting the form, and verifying that search results are returned.

Starting URL: http://www.python.org

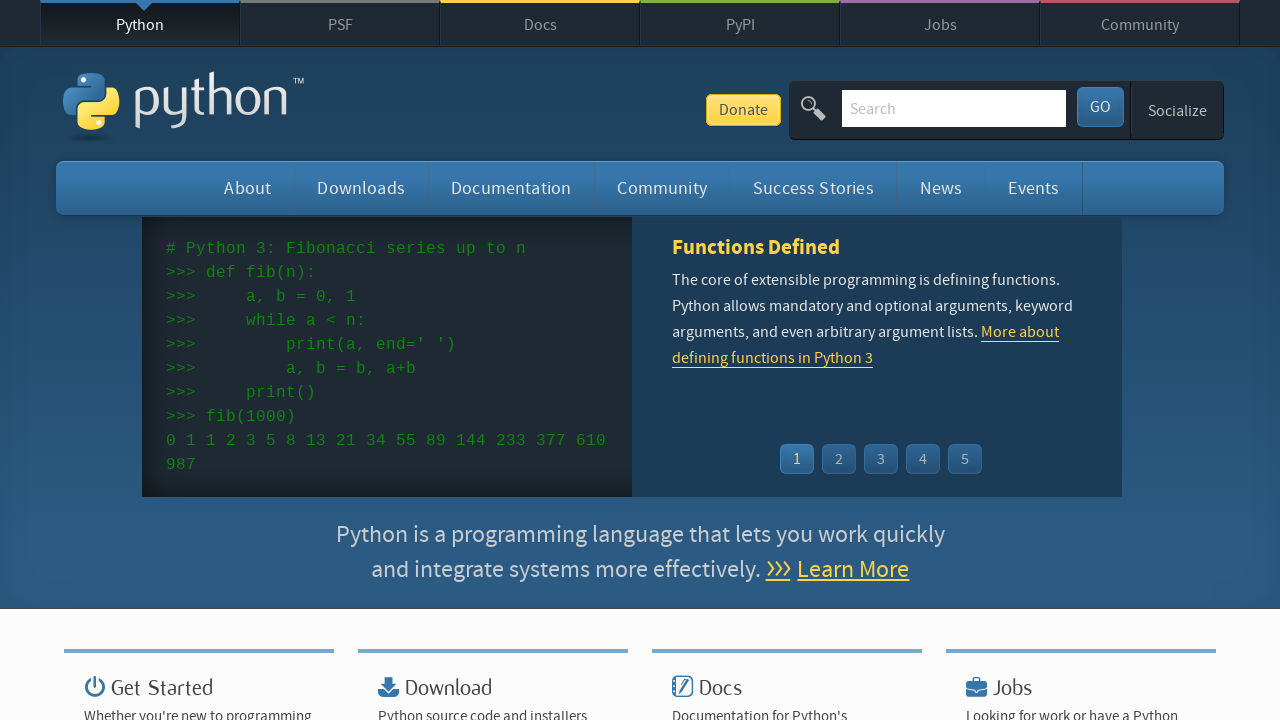

Verified 'Python' is in page title
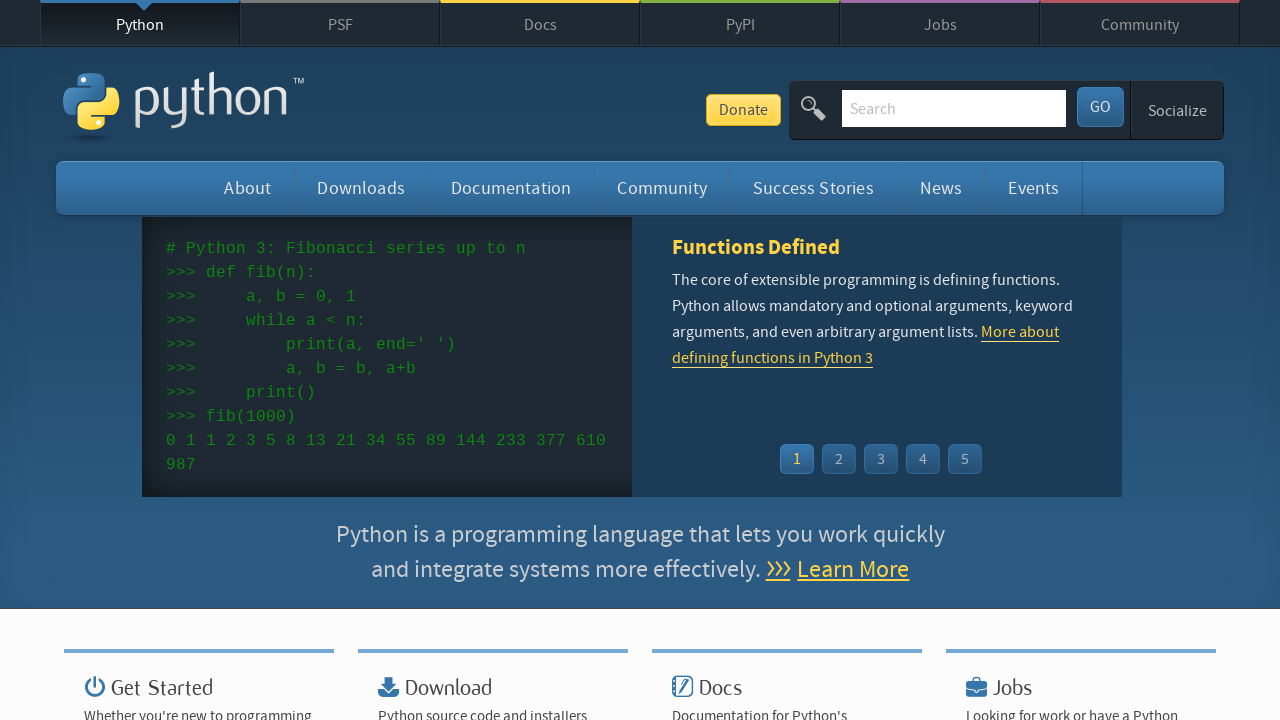

Filled search field with 'pycon' on input[name='q']
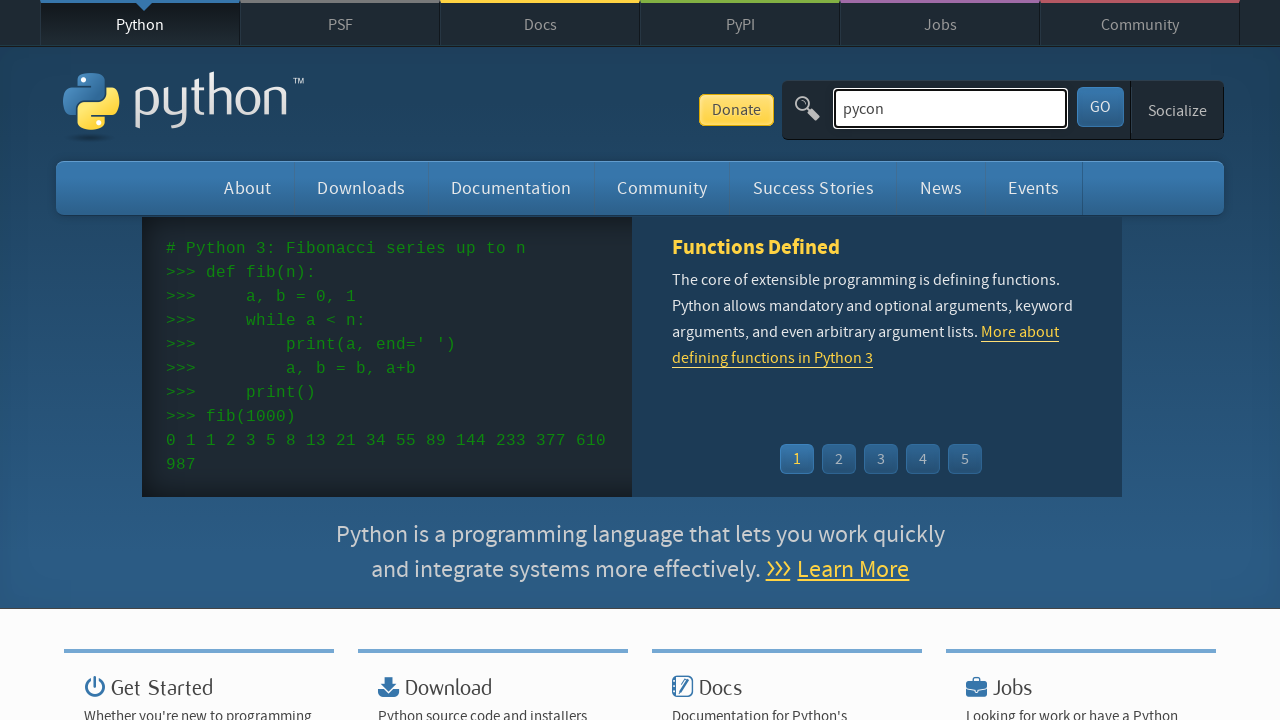

Pressed Enter to submit search query on input[name='q']
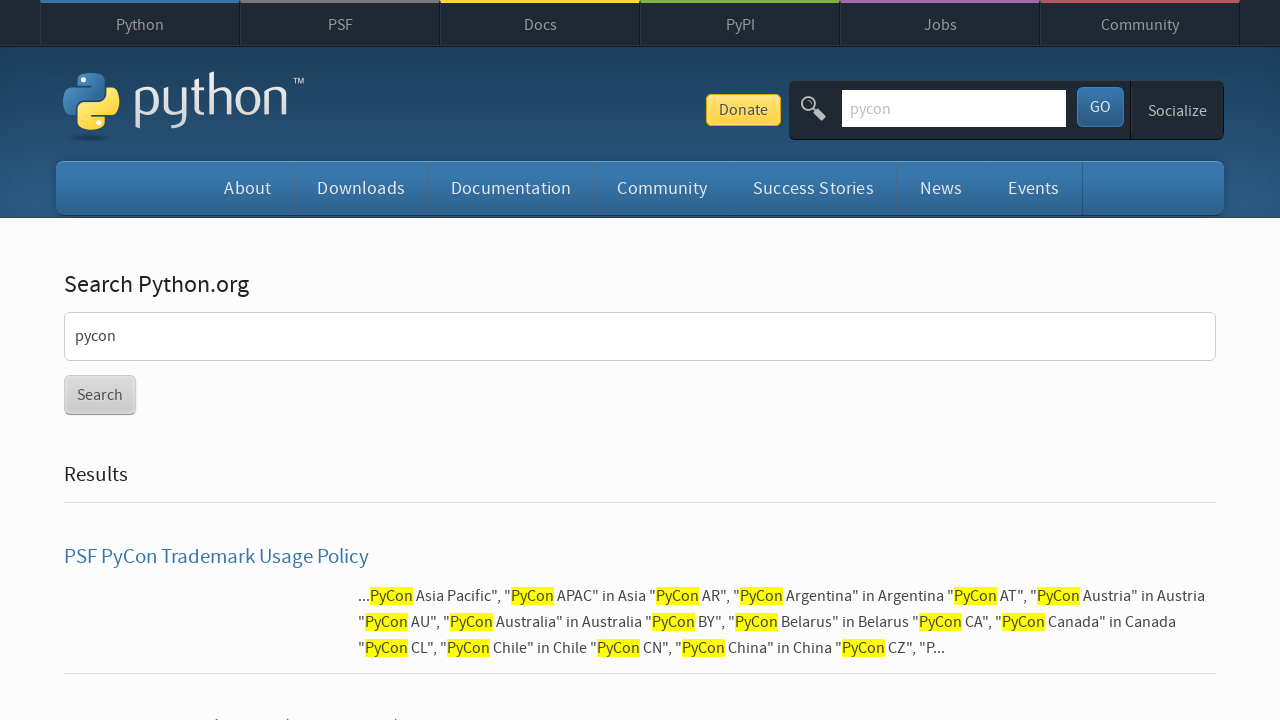

Search results page loaded
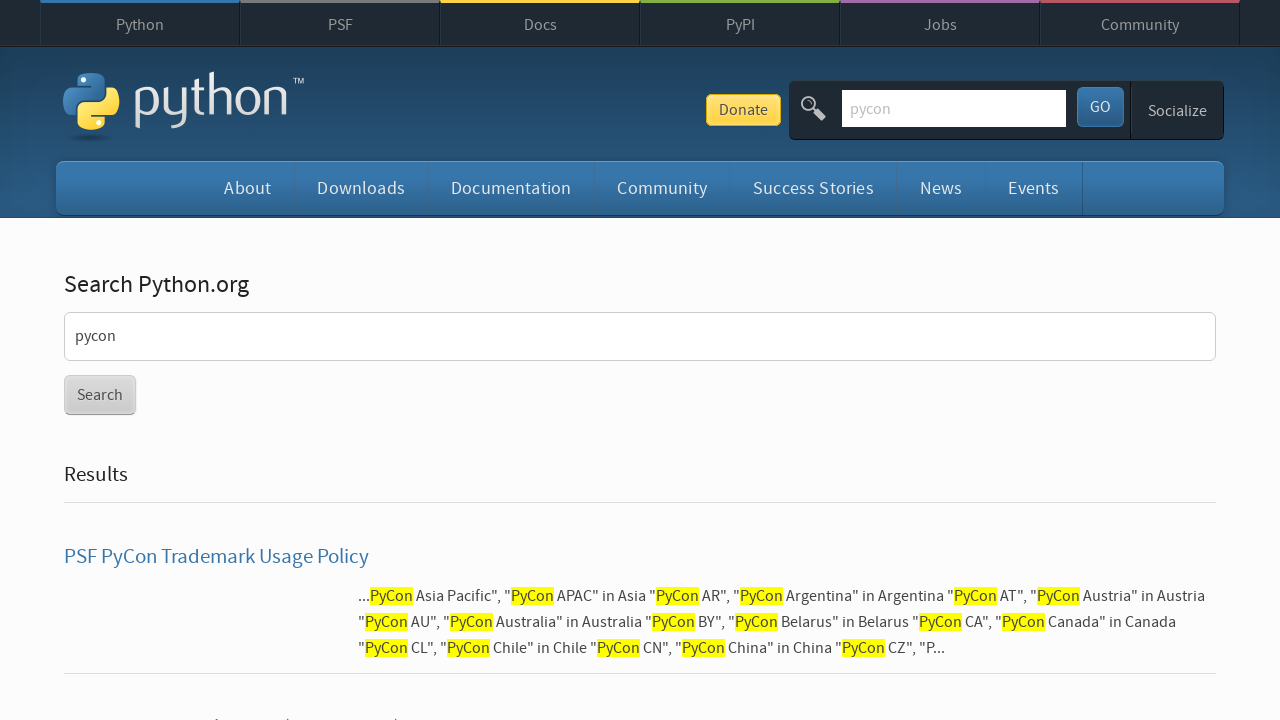

Verified search results exist (no 'No results found' message)
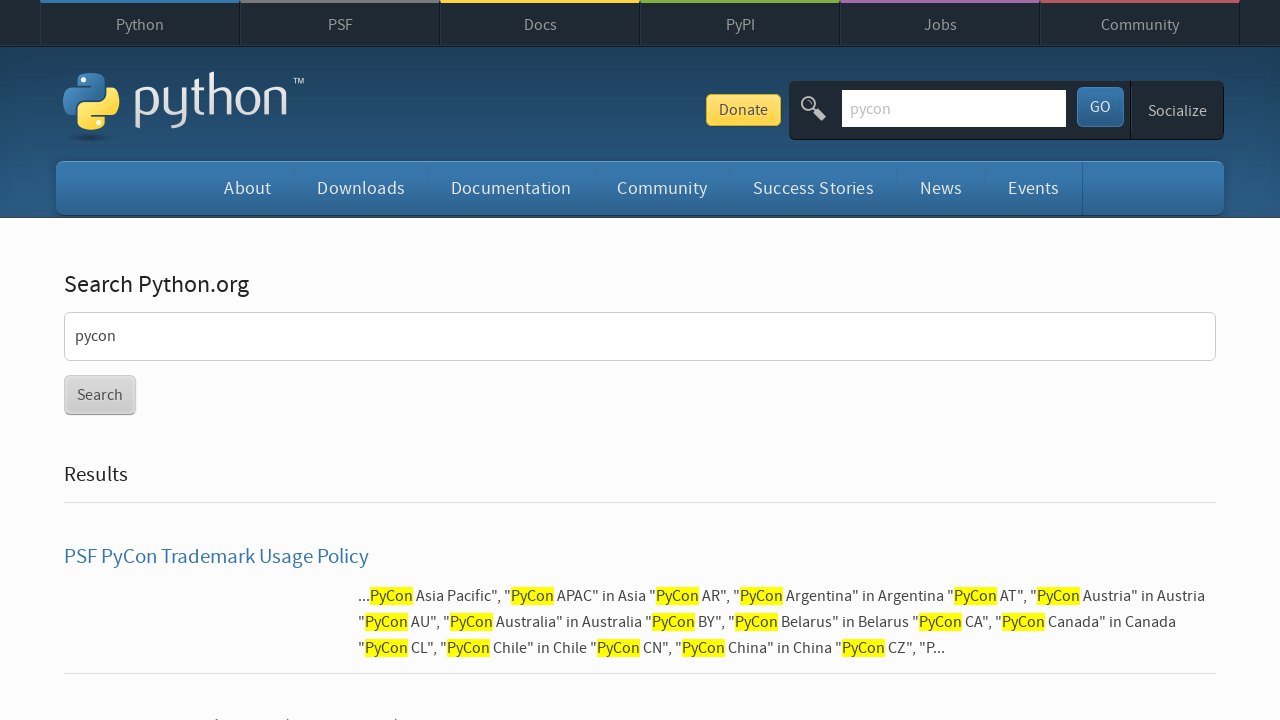

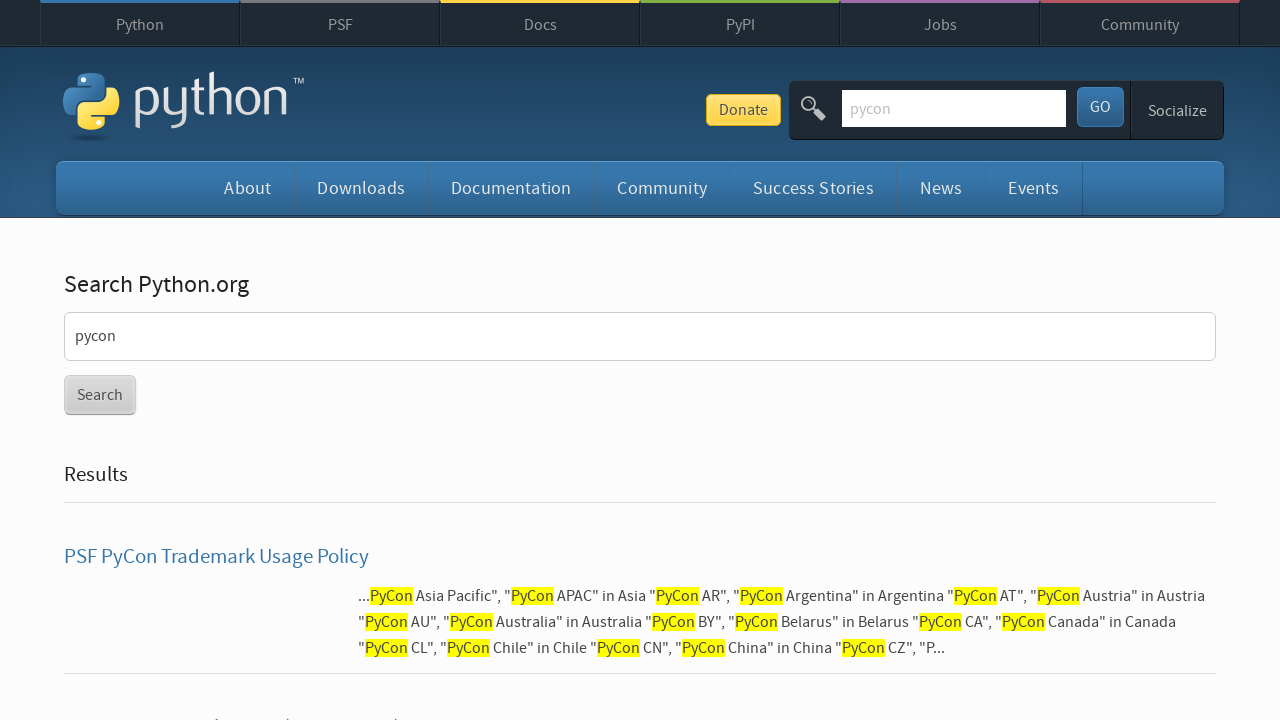